Tests iframe handling by accessing content within a Rich Text Area iframe and clicking on a link outside the iframe

Starting URL: https://the-internet.herokuapp.com/iframe

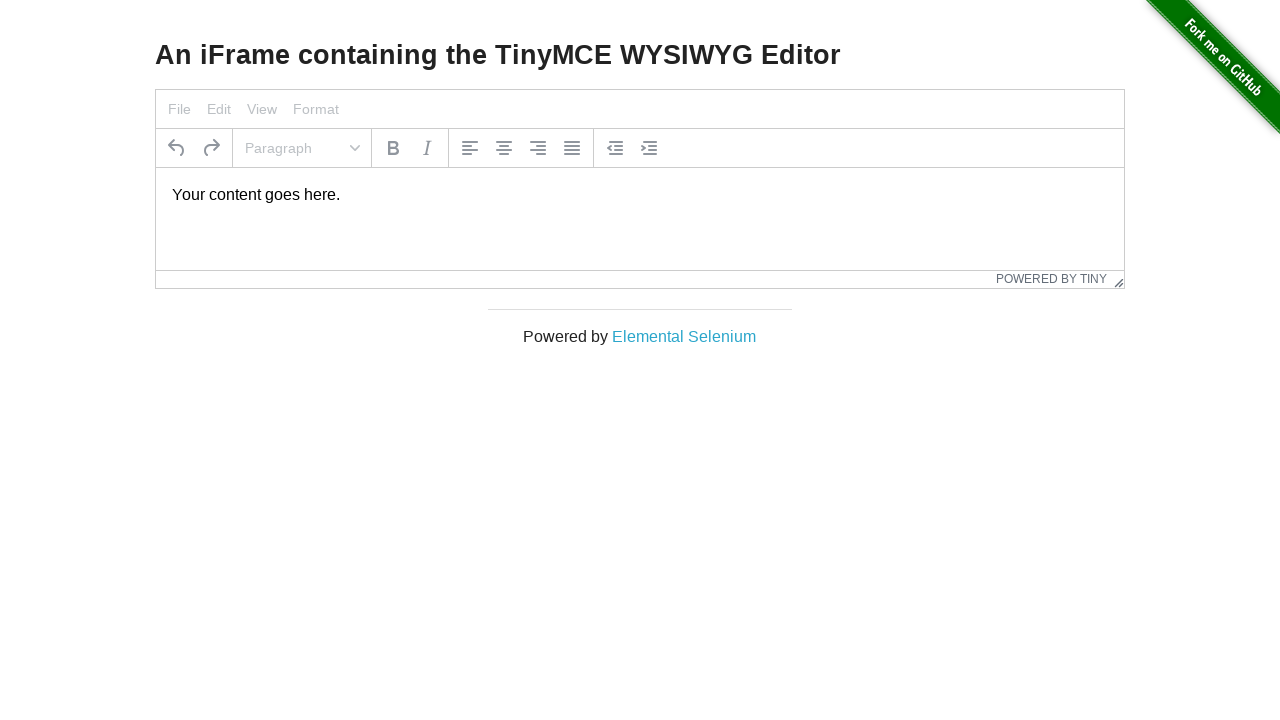

Retrieved text content from Rich Text Area iframe
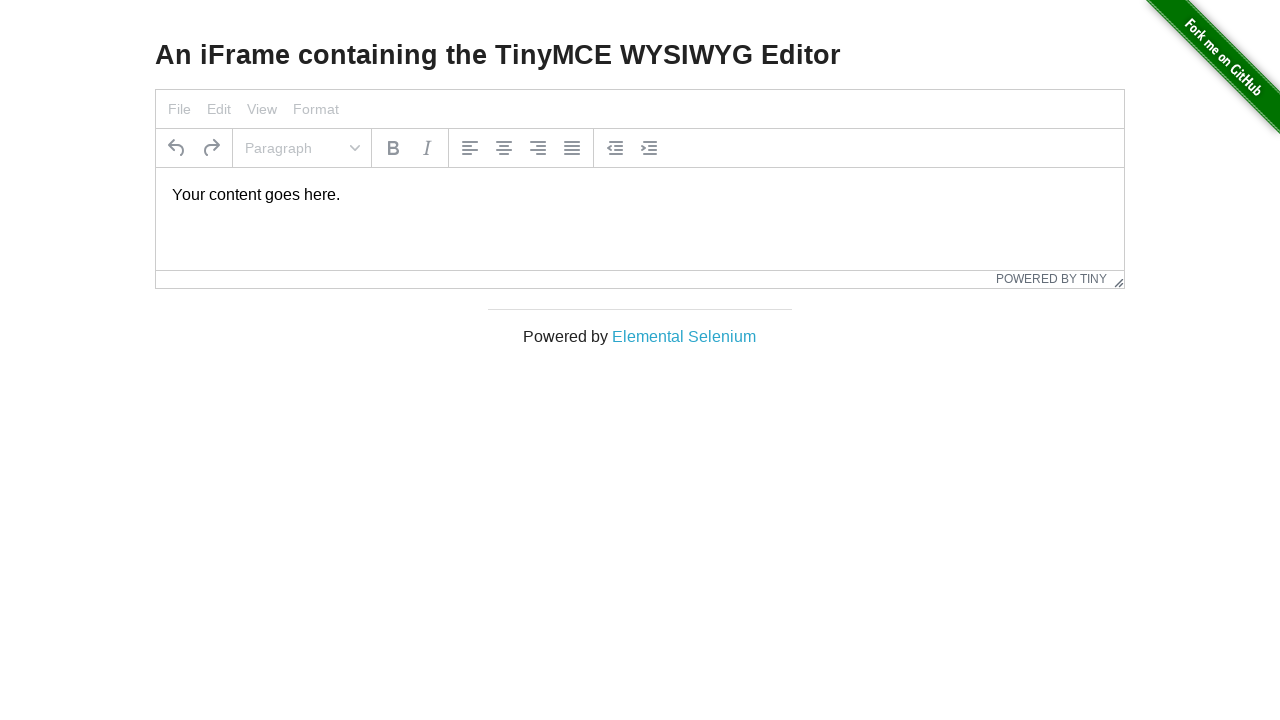

Printed iframe text to console
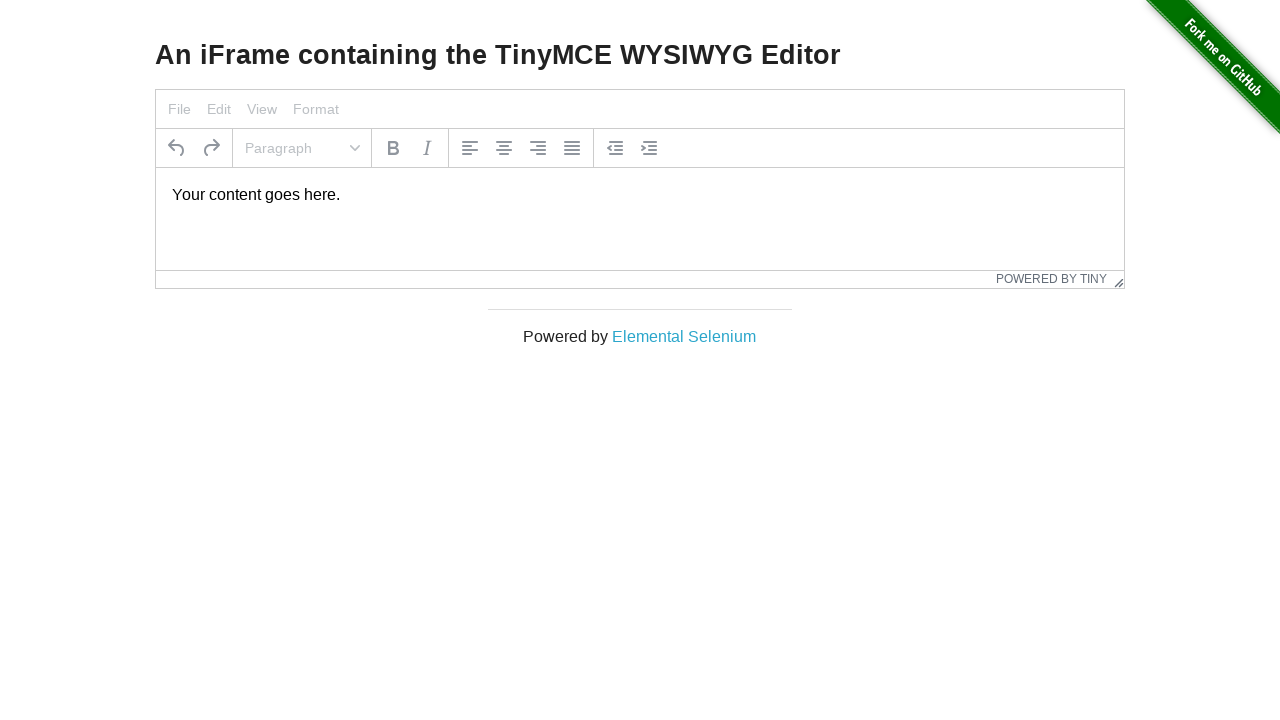

Clicked on 'Elemental Selenium' link at (684, 336) on internal:text="Elemental Selenium"i
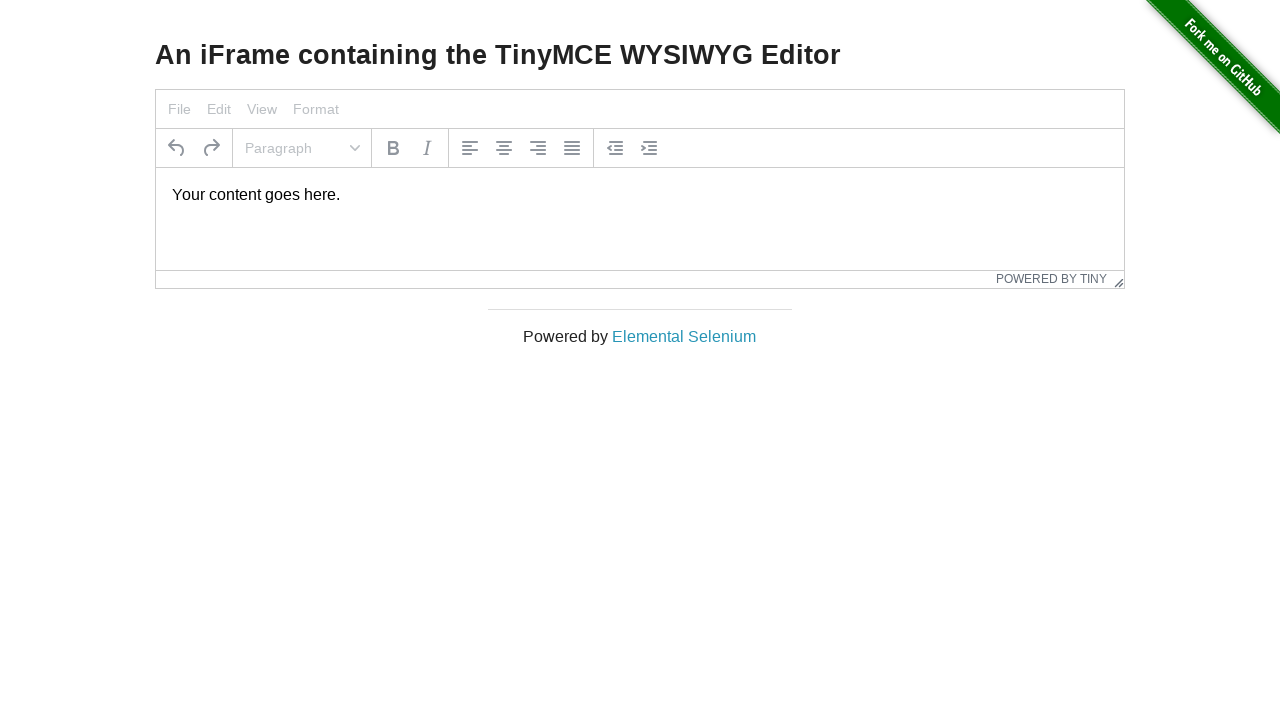

Waited for page load state to complete
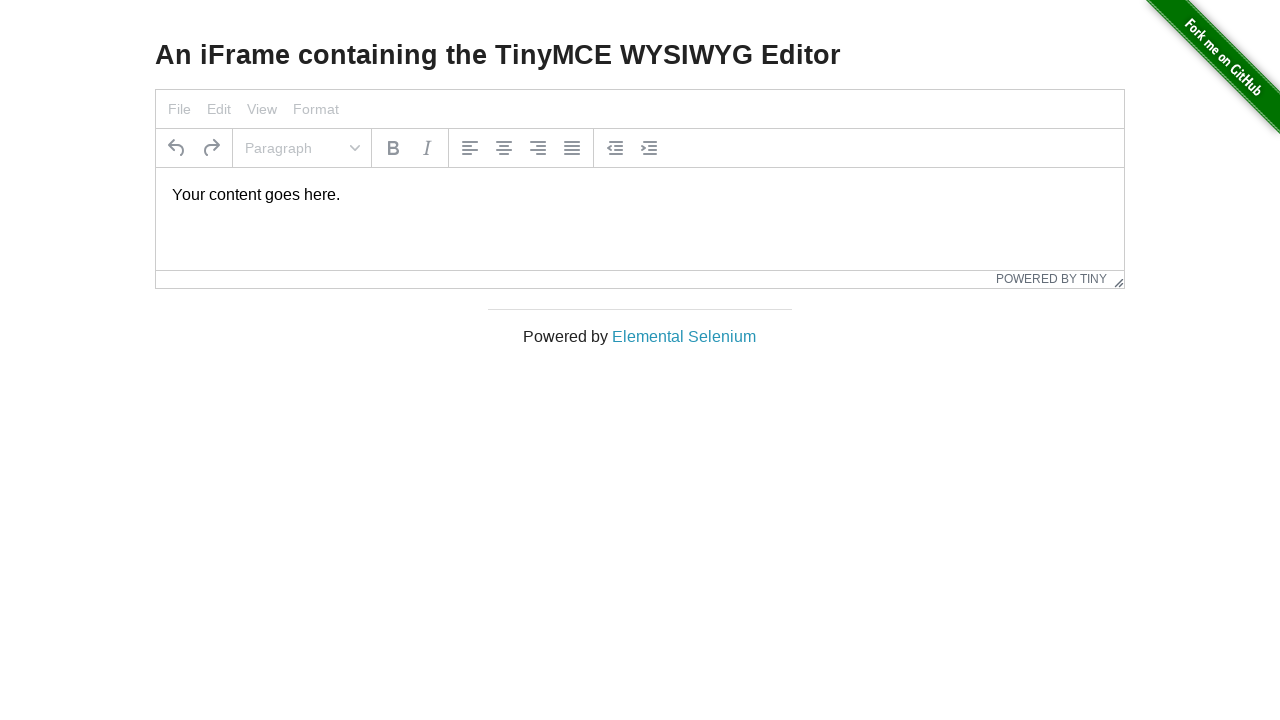

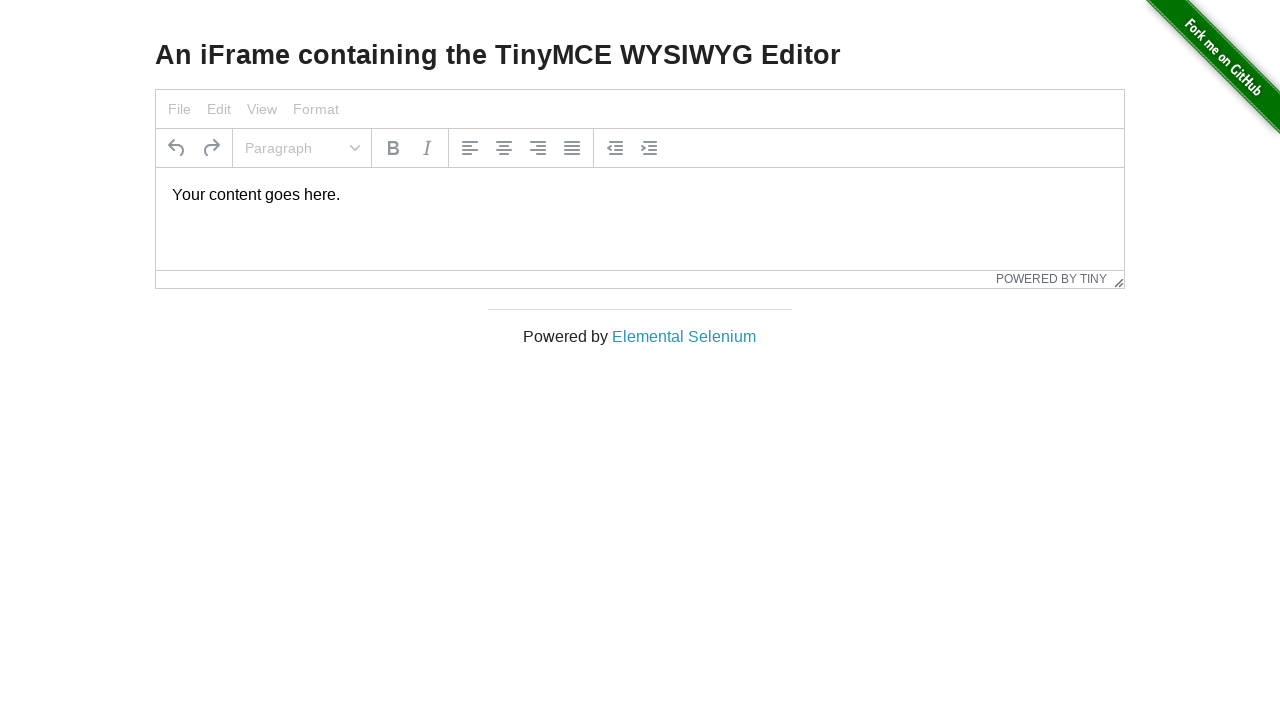